Tests iframe interaction by switching to a frame, extracting text from an element inside it, then switching back to interact with elements outside the frame

Starting URL: https://rahulshettyacademy.com/AutomationPractice/

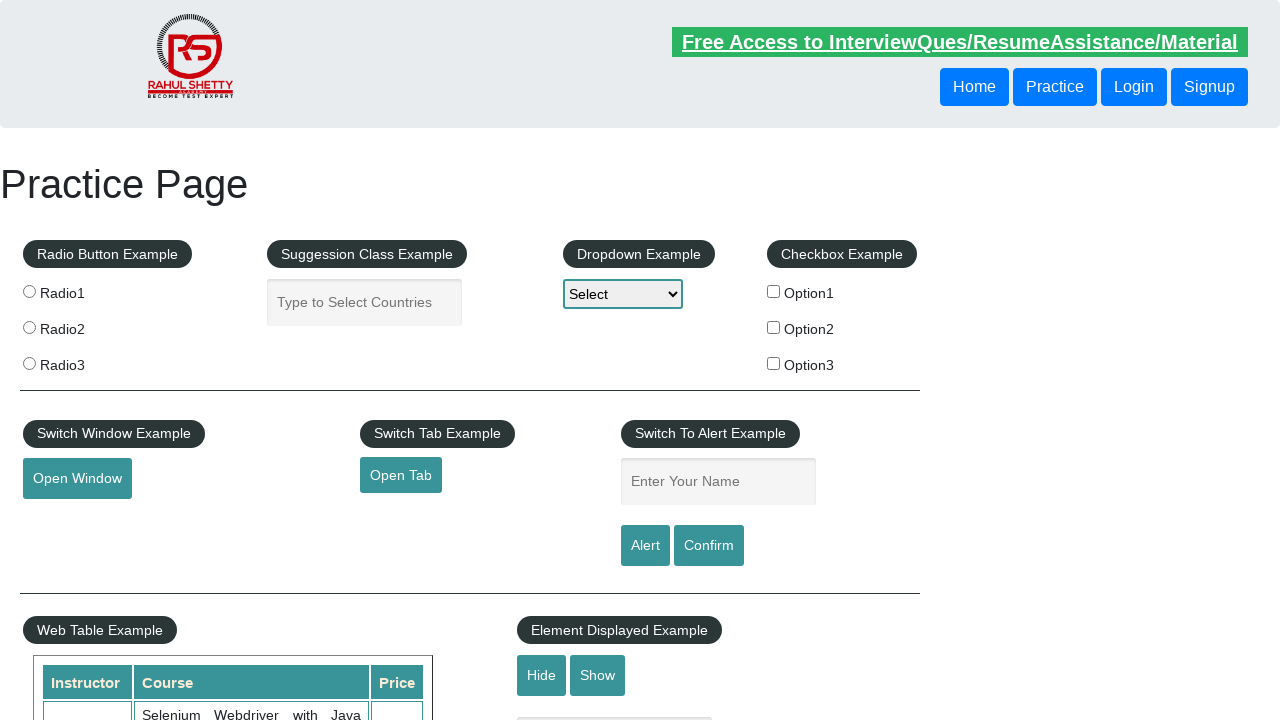

Scrolled to total amount element
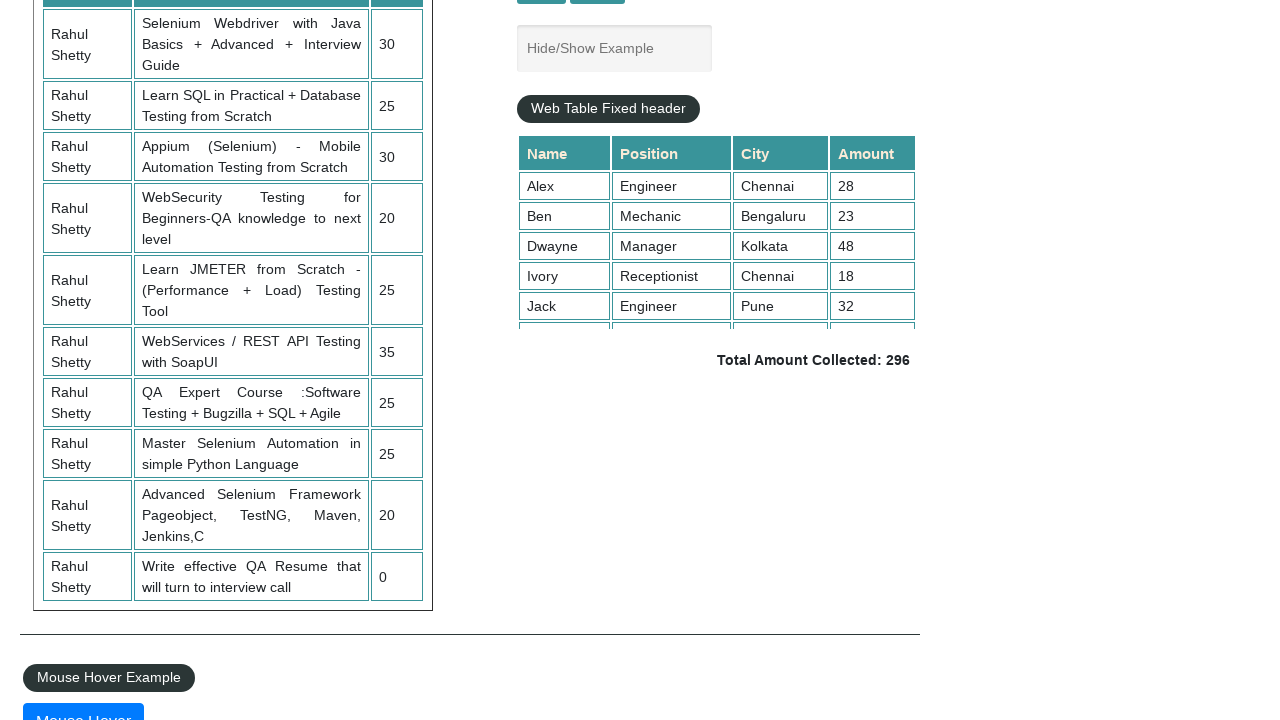

Switched to iframe with name 'iframe-name'
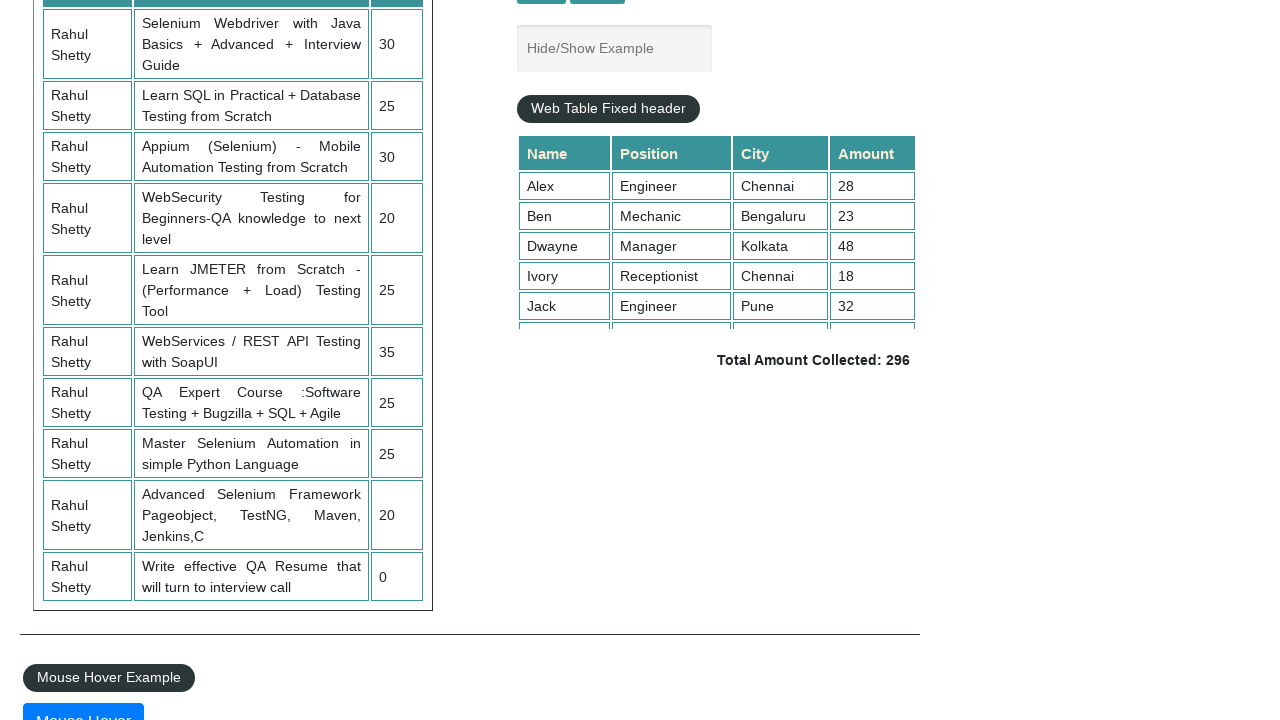

Extracted email text from iframe:  contact@rahulshettyacademy.com
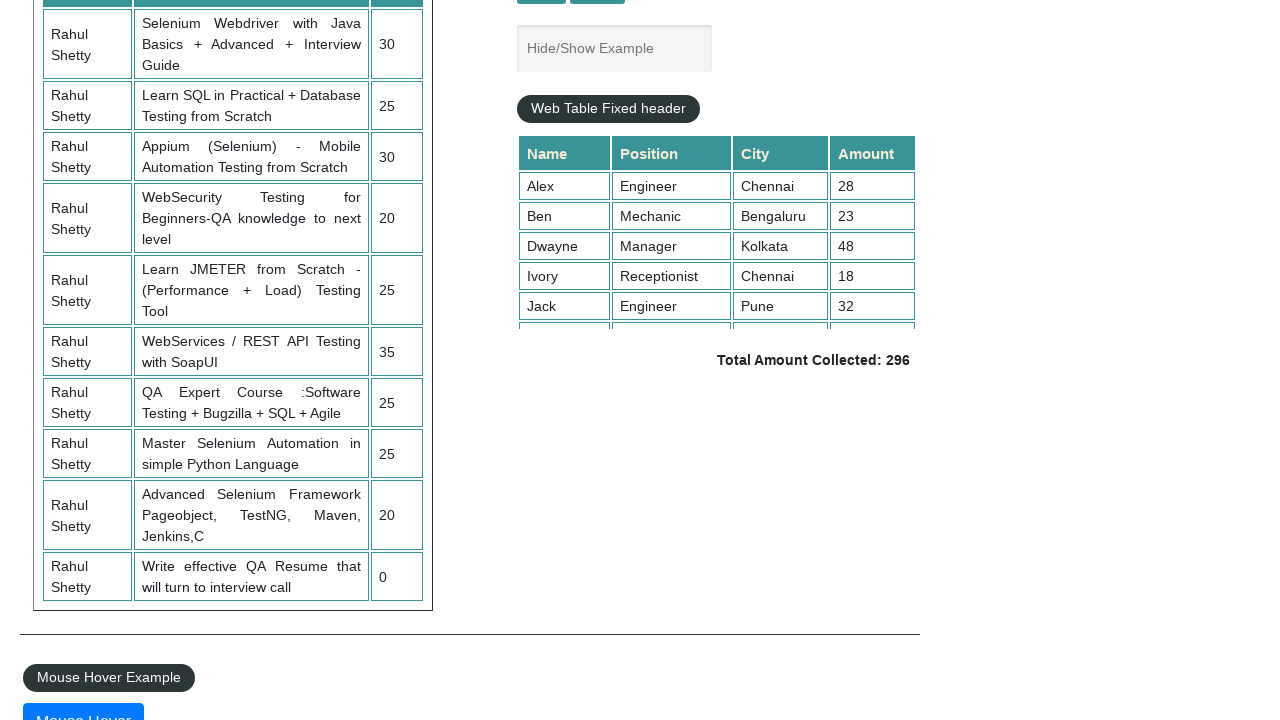

Clicked Mouse Hover button outside the frame at (83, 701) on #mousehover
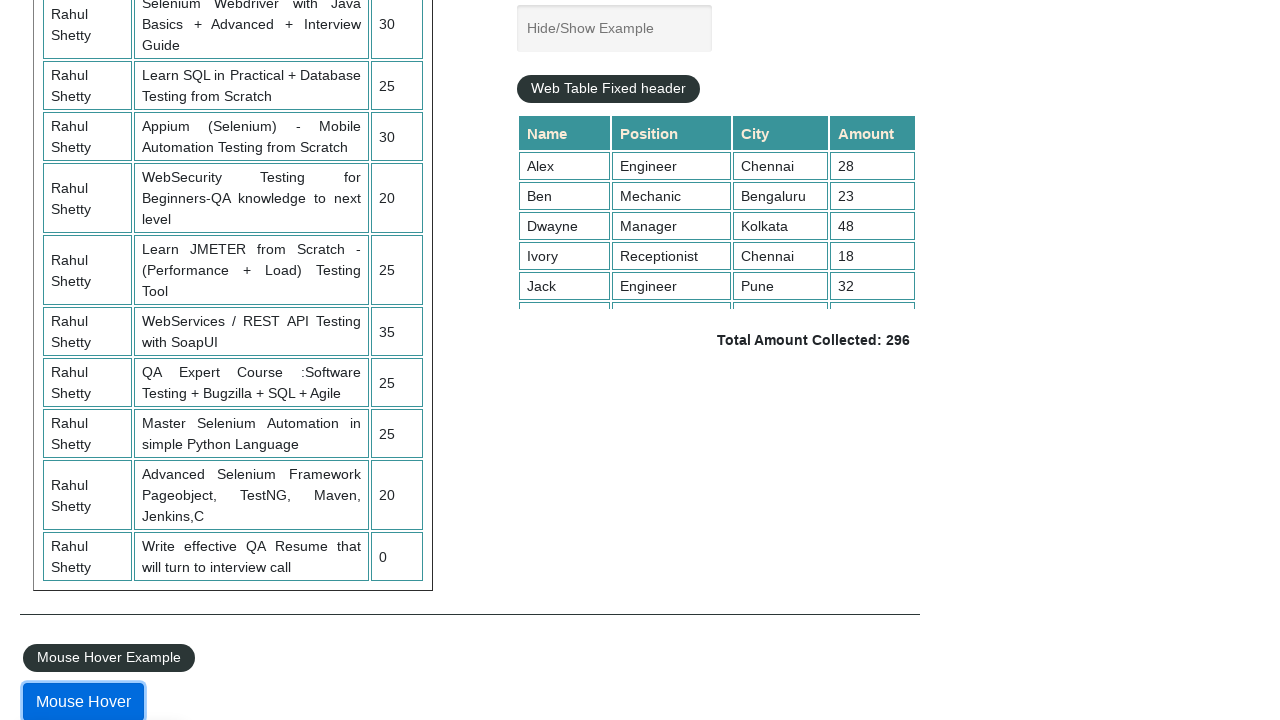

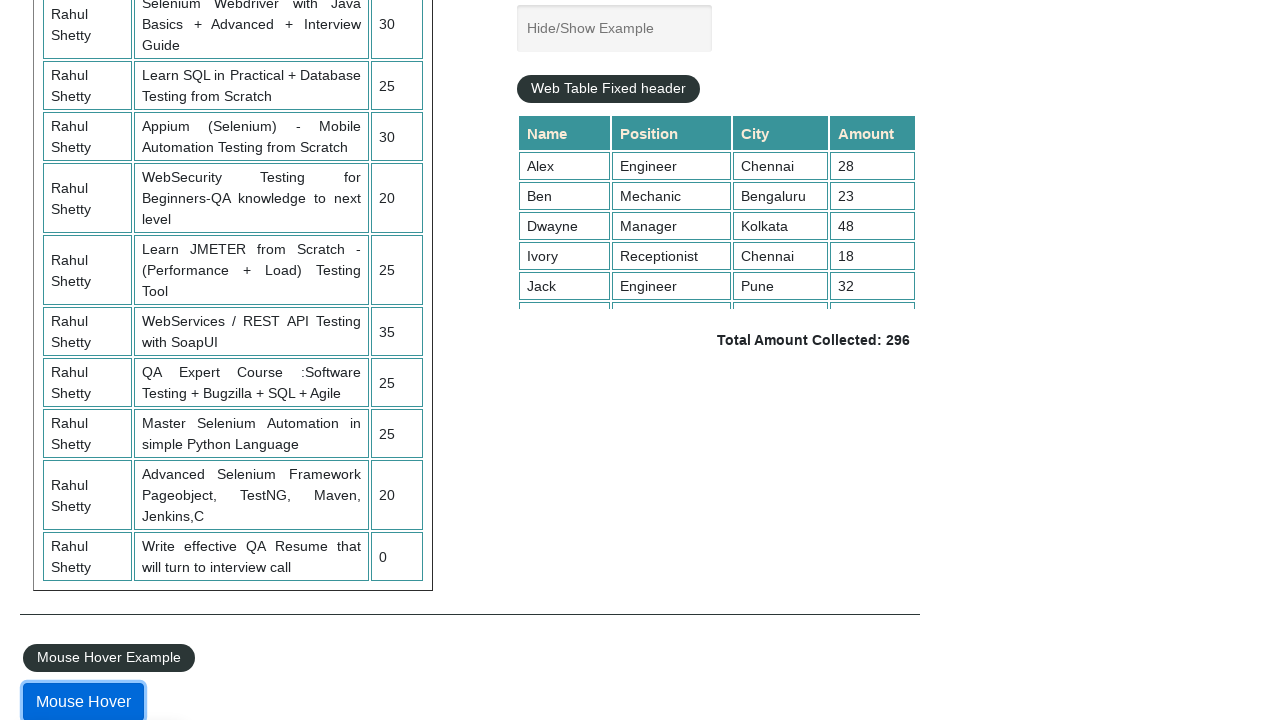